Tests handling JavaScript alert dialogs by setting up a dialog handler to accept alerts and triggering an alert button

Starting URL: https://rahulshettyacademy.com/AutomationPractice/

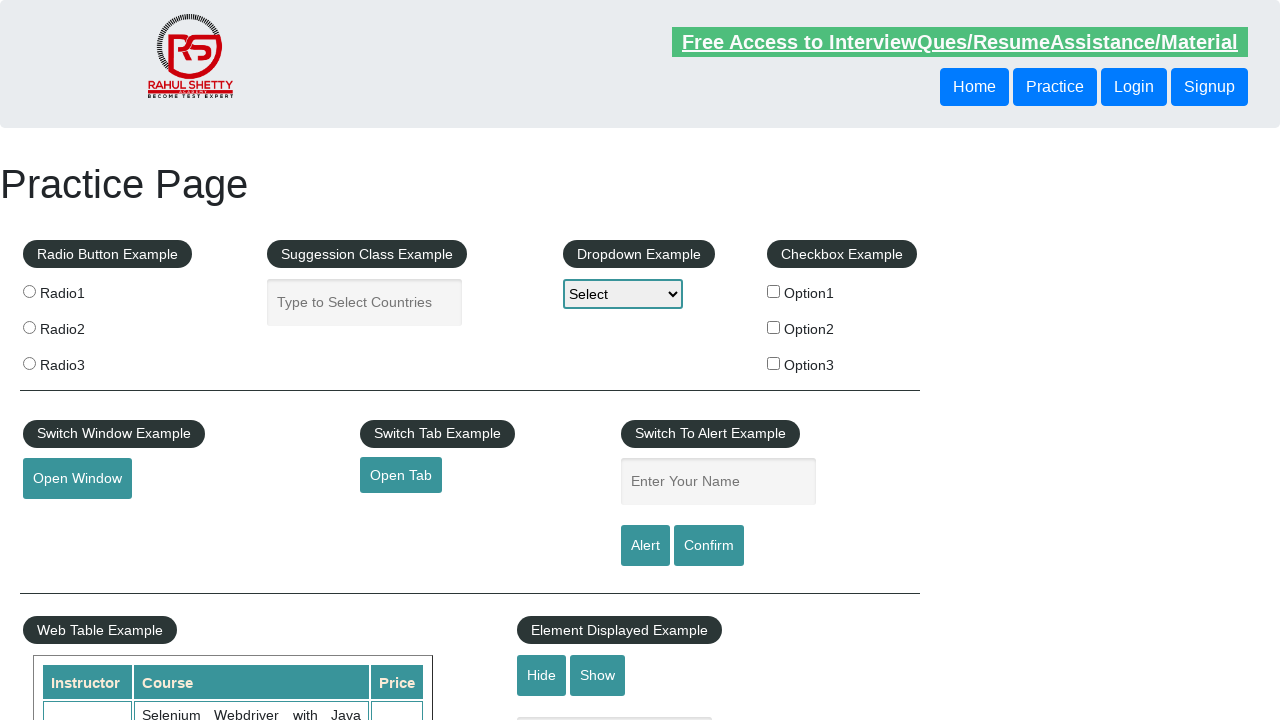

Set up dialog handler to accept alerts
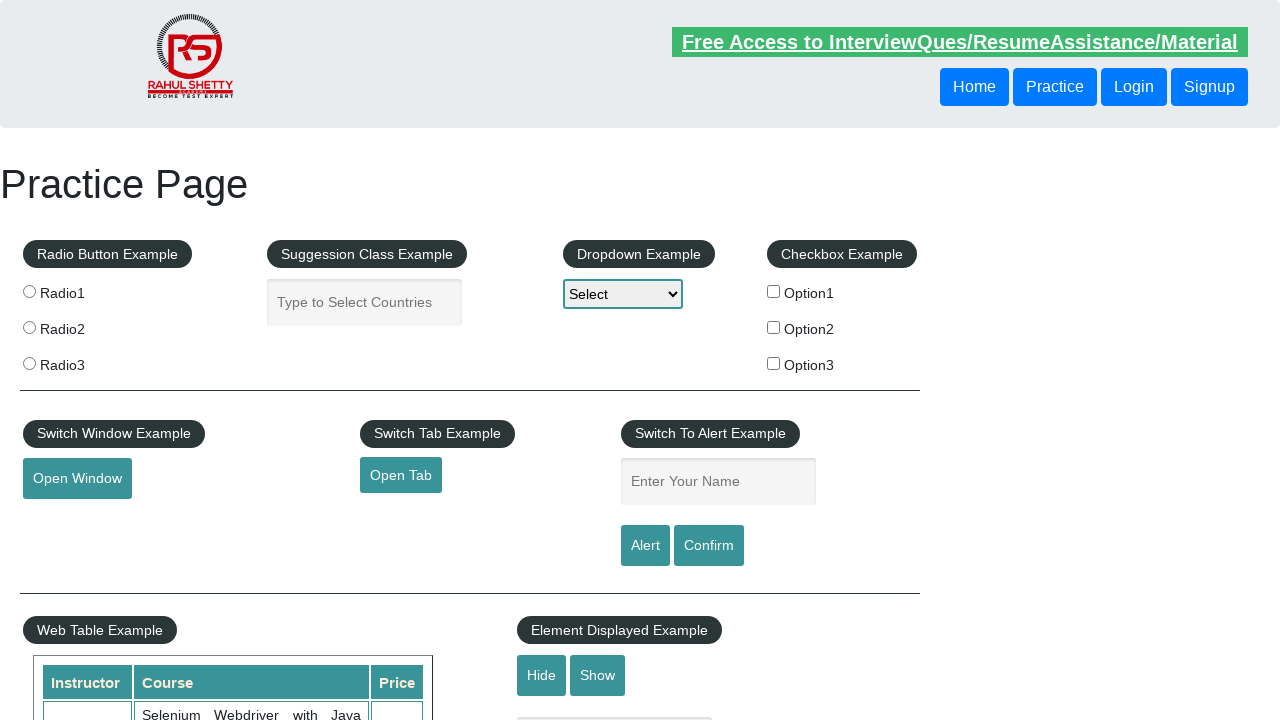

Clicked Alert button to trigger JavaScript alert at (645, 546) on internal:role=button[name="Alert"i]
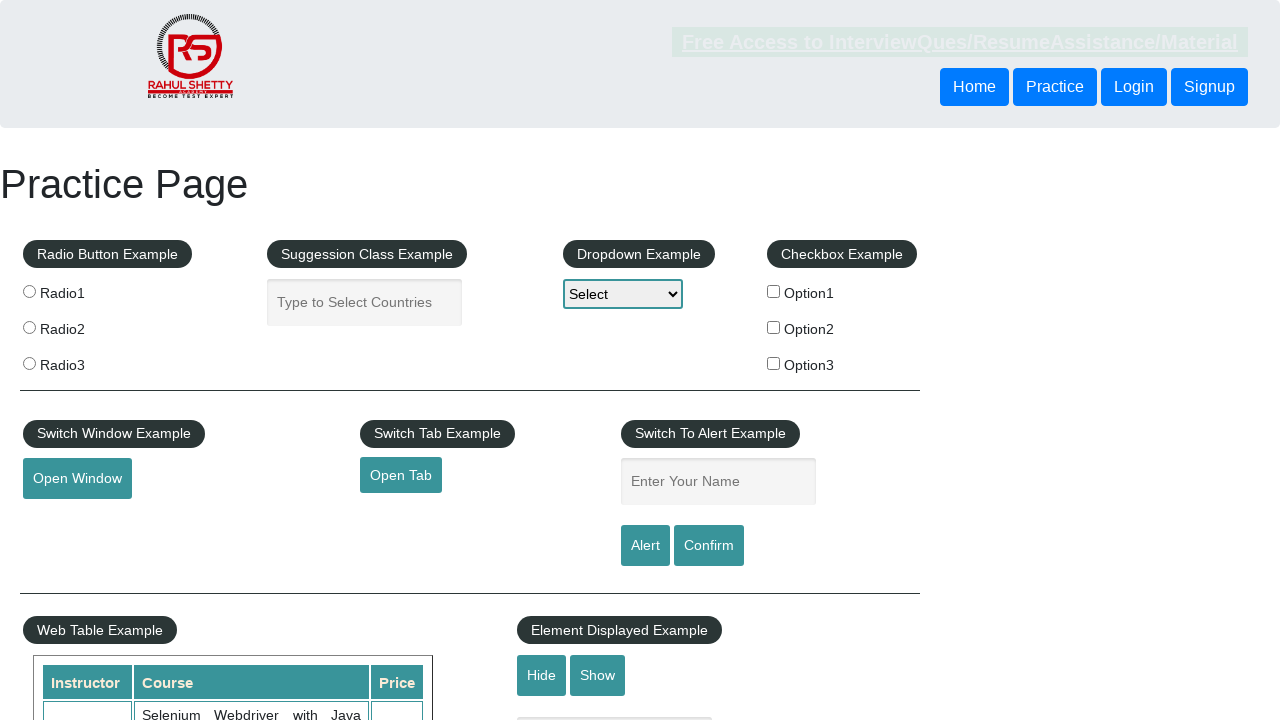

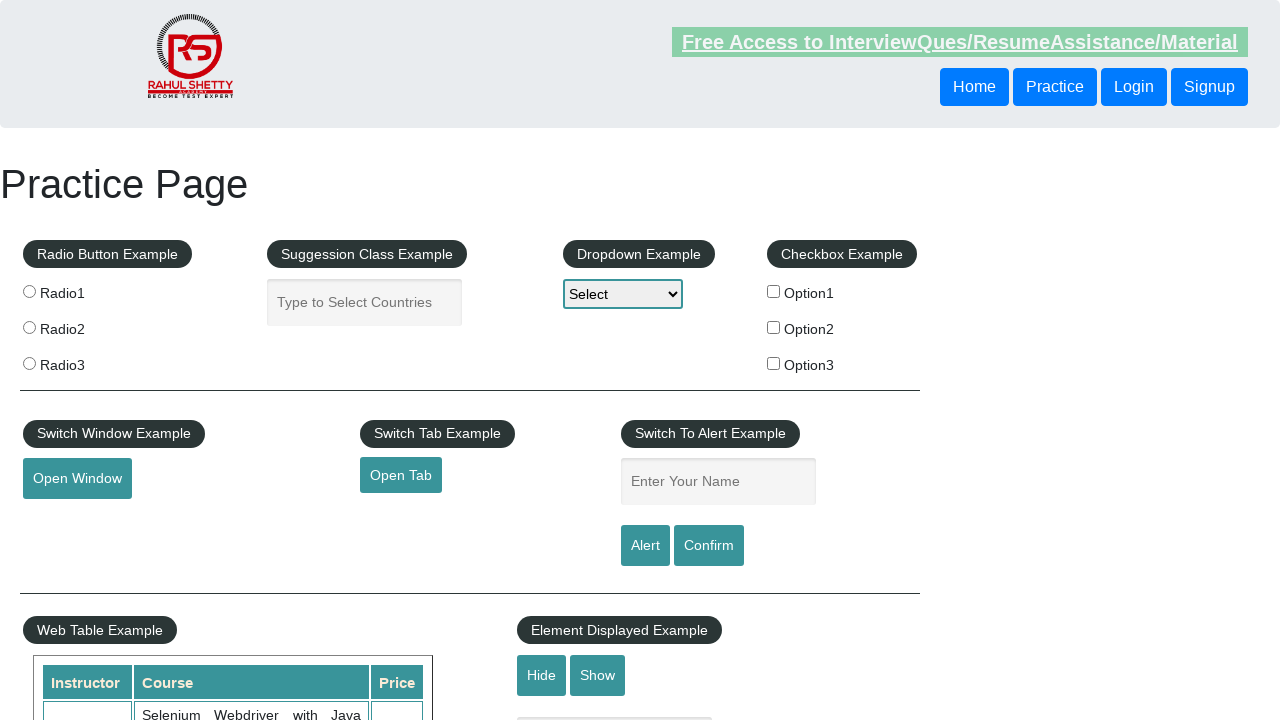